Navigates to YouTube and clicks on the hamburger menu (guide icon) to open the navigation drawer

Starting URL: https://www.youtube.com/

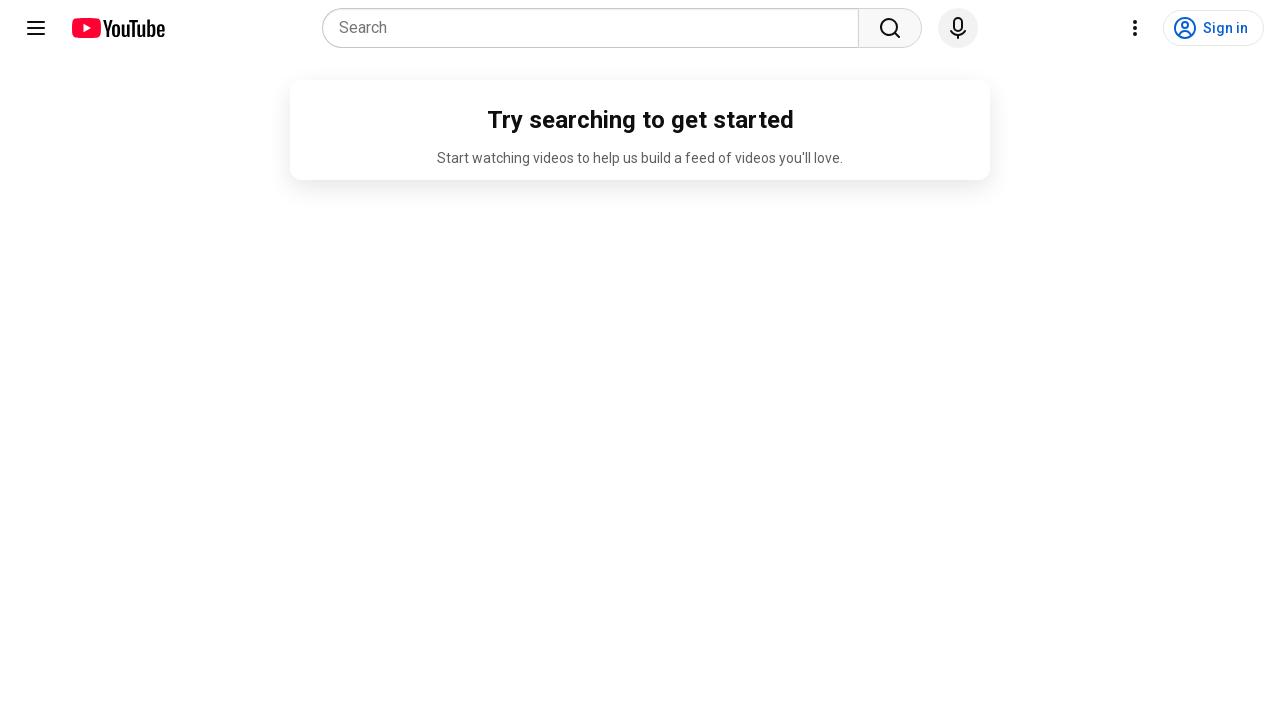

Navigated to YouTube homepage
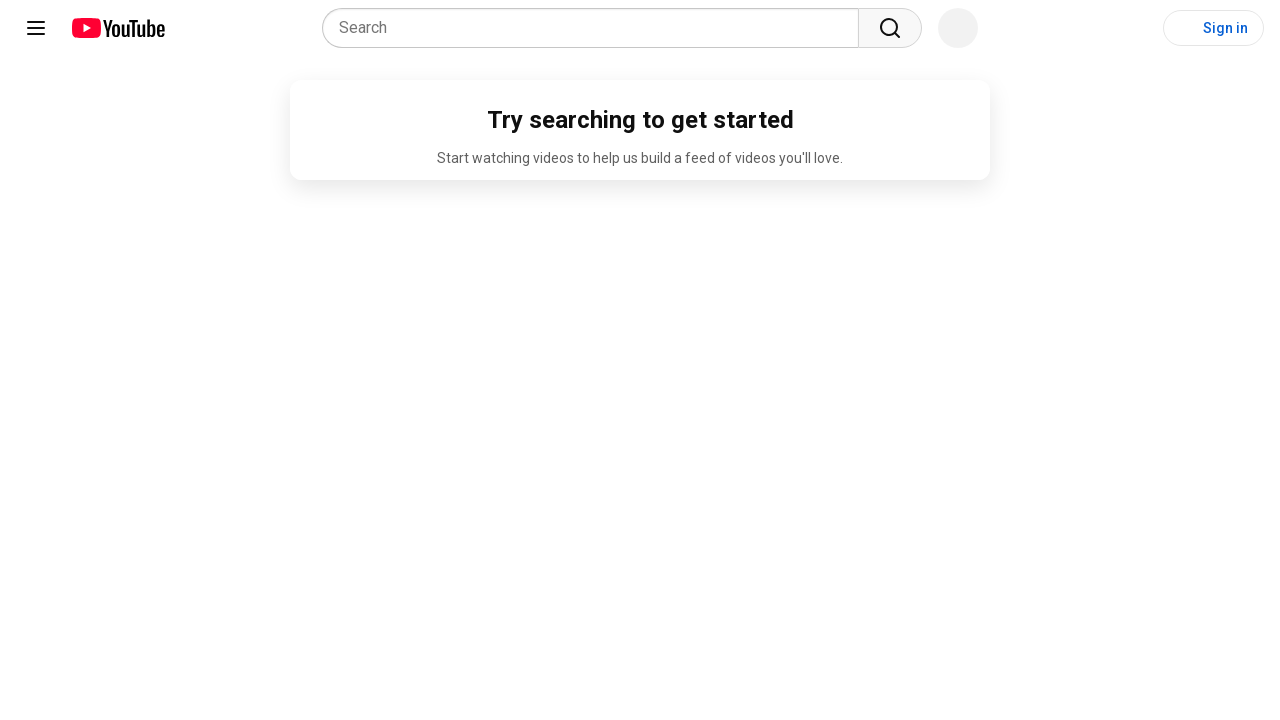

Clicked on hamburger menu (guide icon) to open navigation drawer at (36, 28) on xpath=//*[@id="guide-icon"]
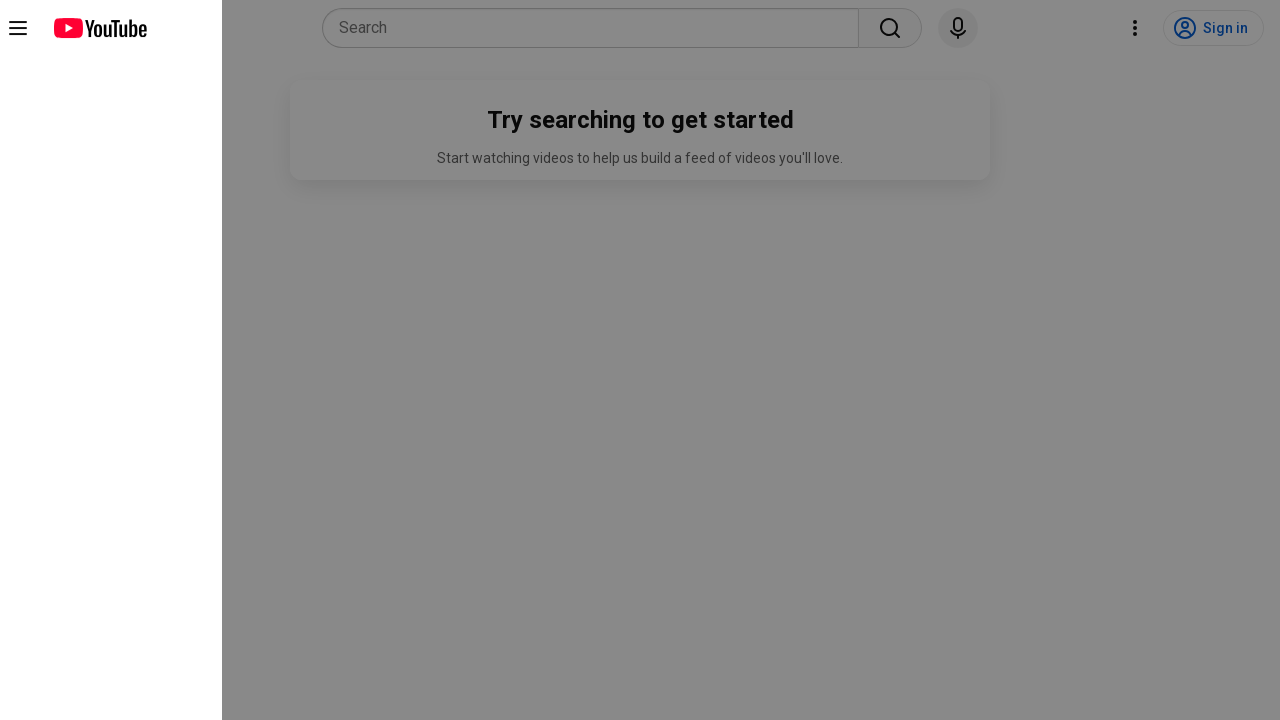

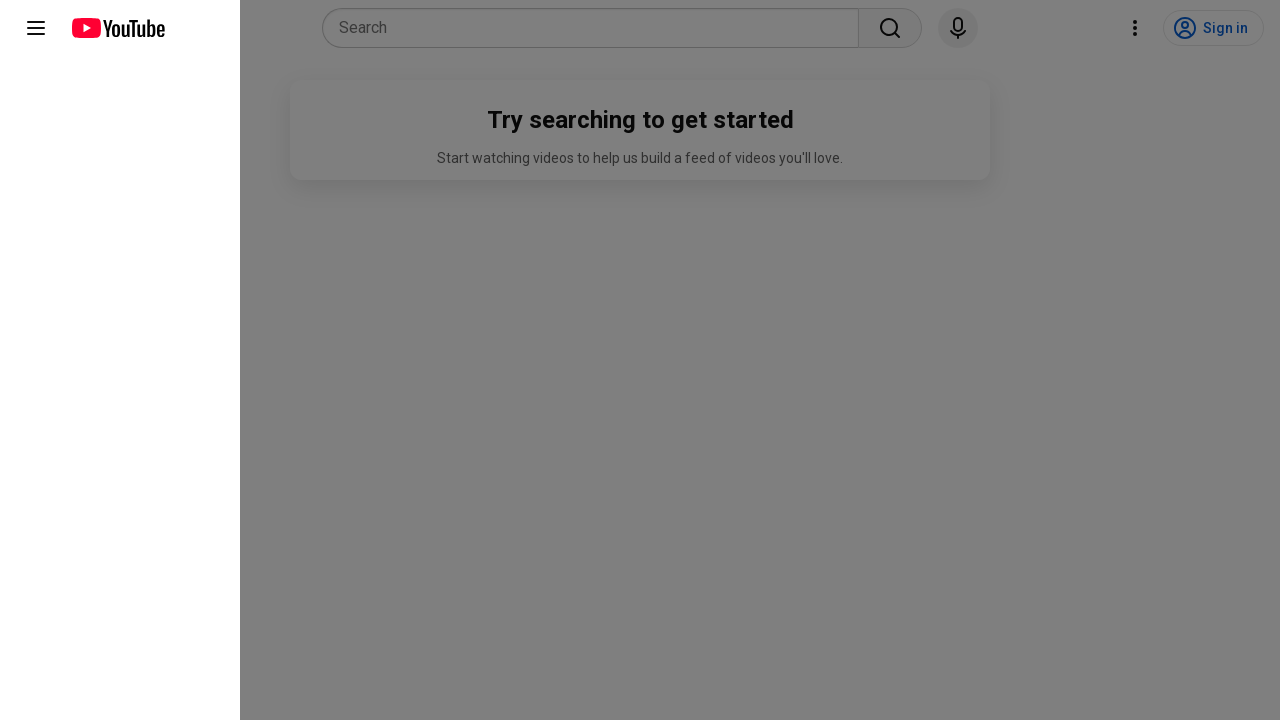